Tests the forgot password functionality by clicking the forgot password link and filling out the password reset form with name, email, and phone number

Starting URL: https://rahulshettyacademy.com/locatorspractice/

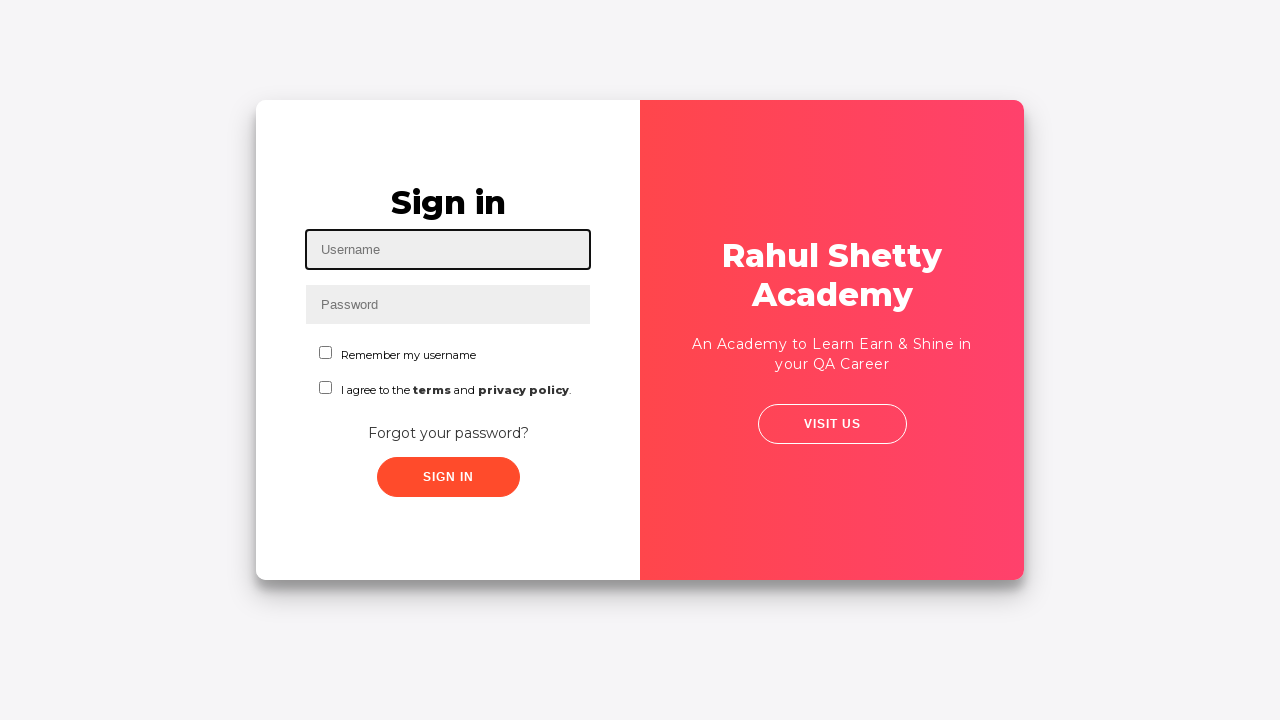

Navigated to forgot password practice page
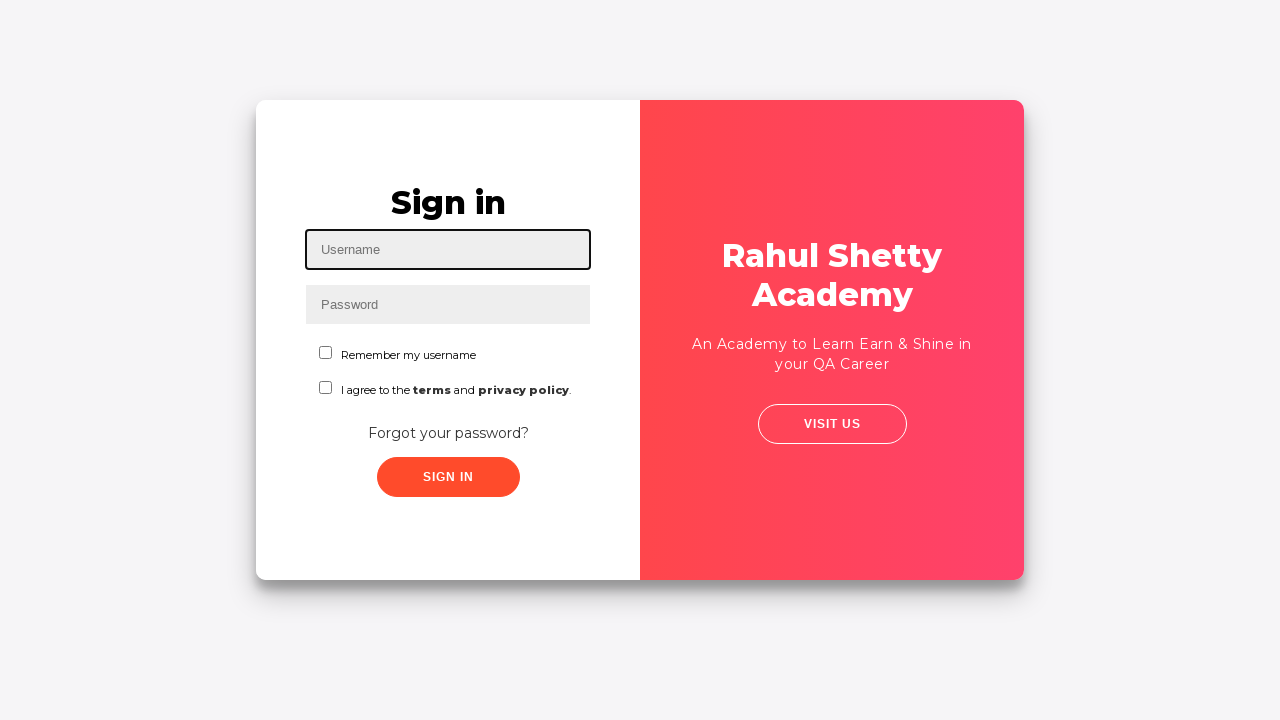

Clicked 'Forgot your password?' link at (448, 433) on text=Forgot your password?
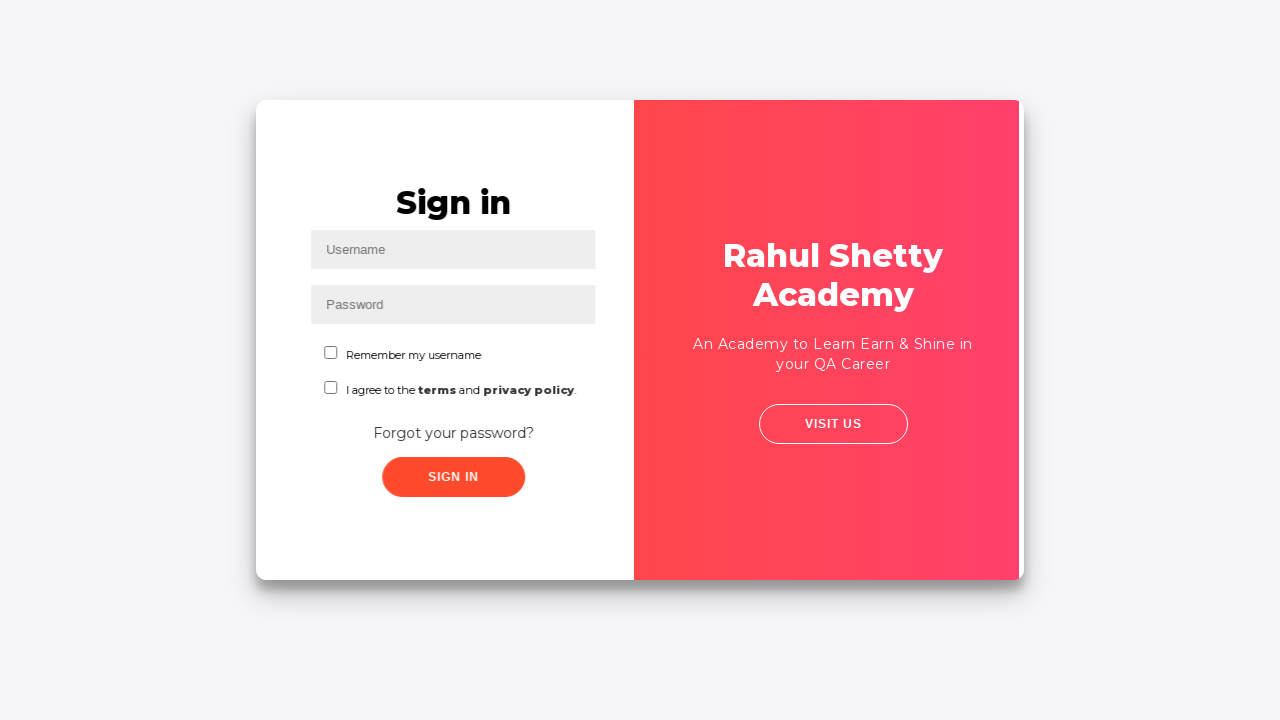

Filled name field with 'Maria Santos' on input[placeholder='Name']
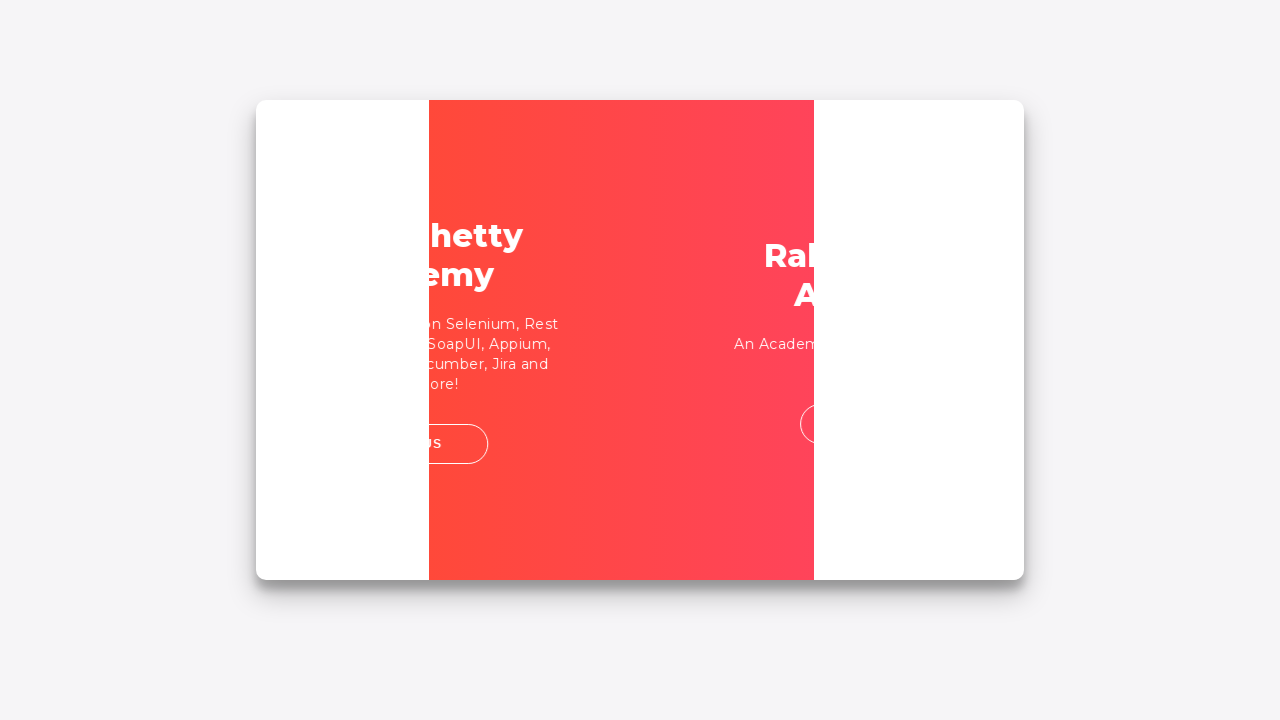

Filled email field with 'maria.santos@testmail.com' on input[placeholder='Email']
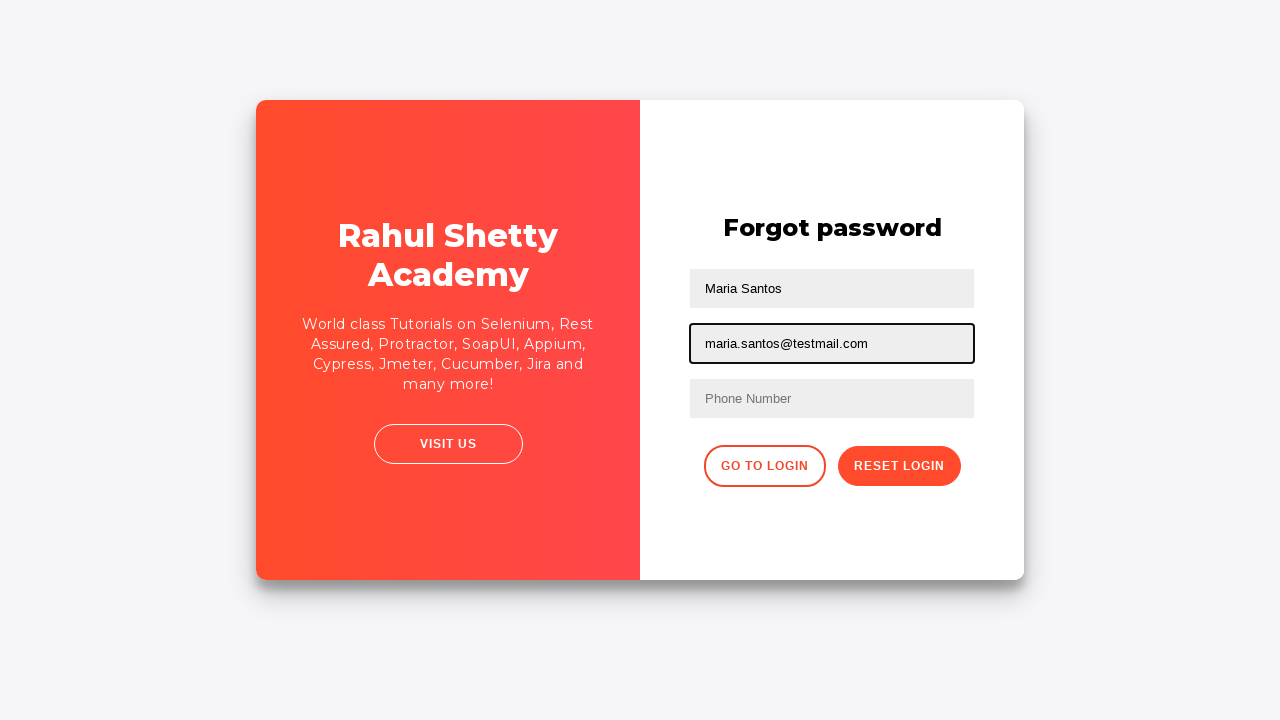

Filled phone number field with '(21)98765-4321' on input[placeholder='Phone Number']
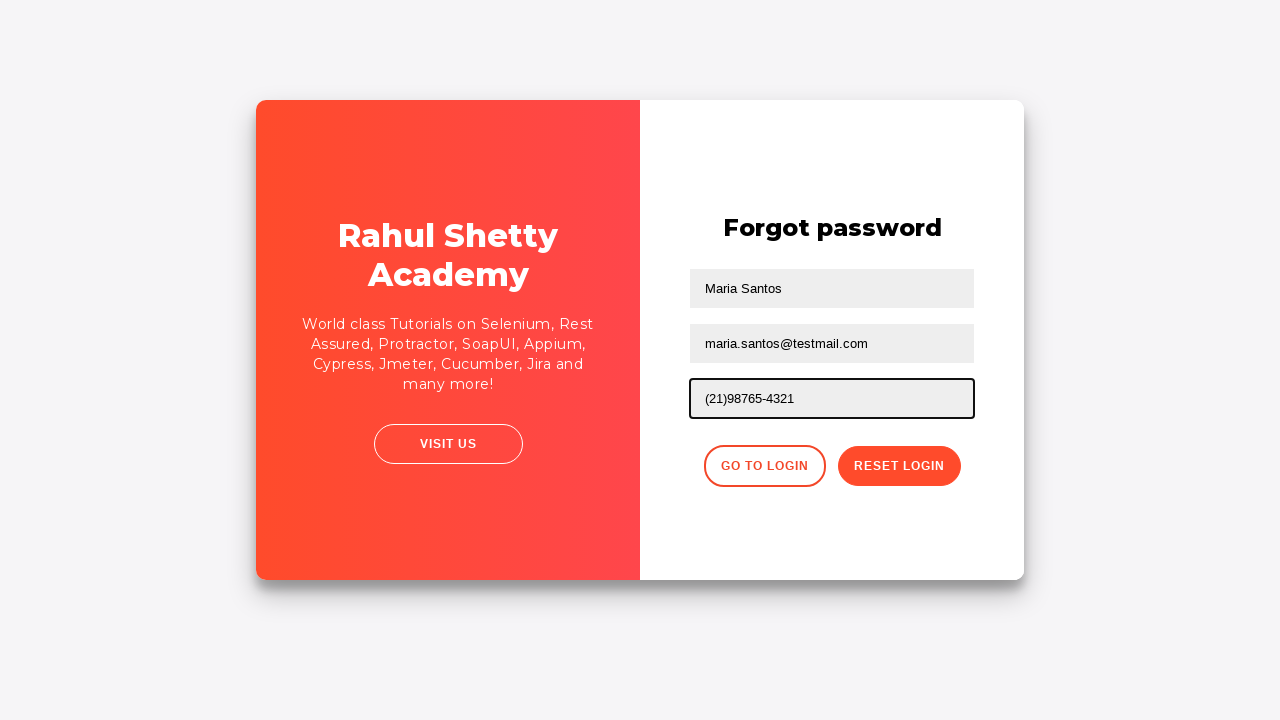

Clicked reset password button at (899, 466) on button.reset-pwd-btn
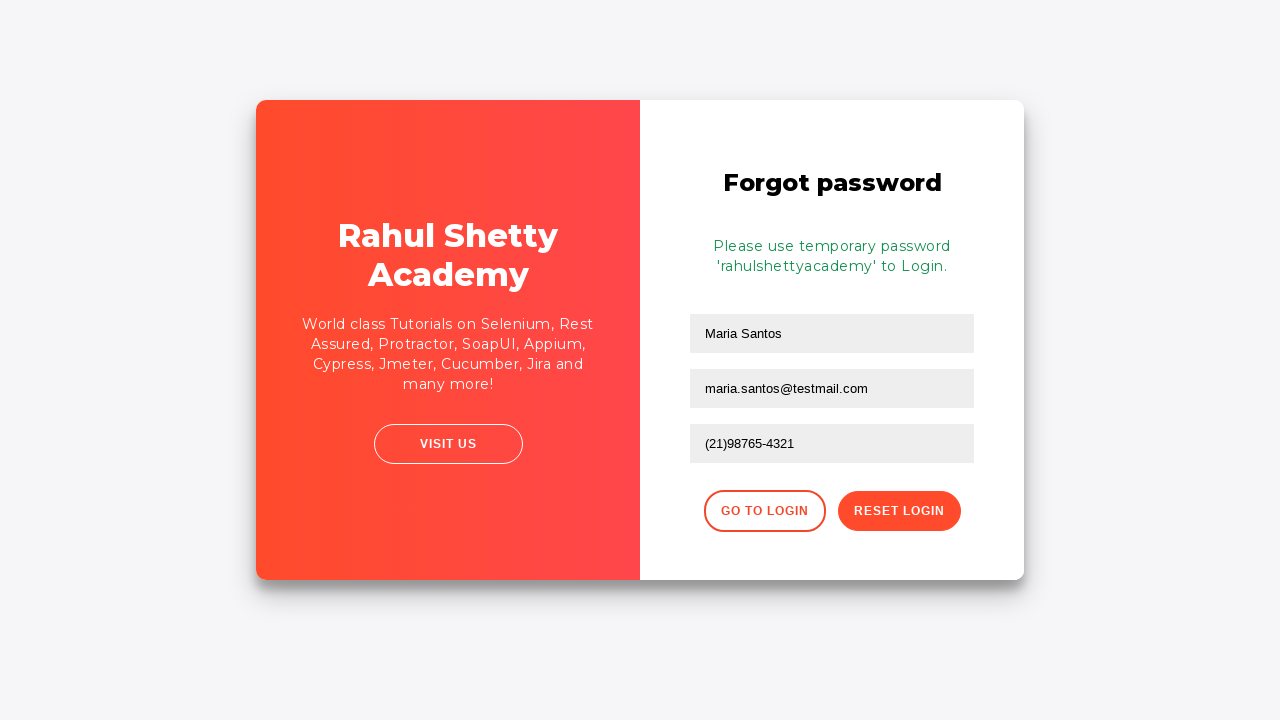

Password reset confirmation message appeared
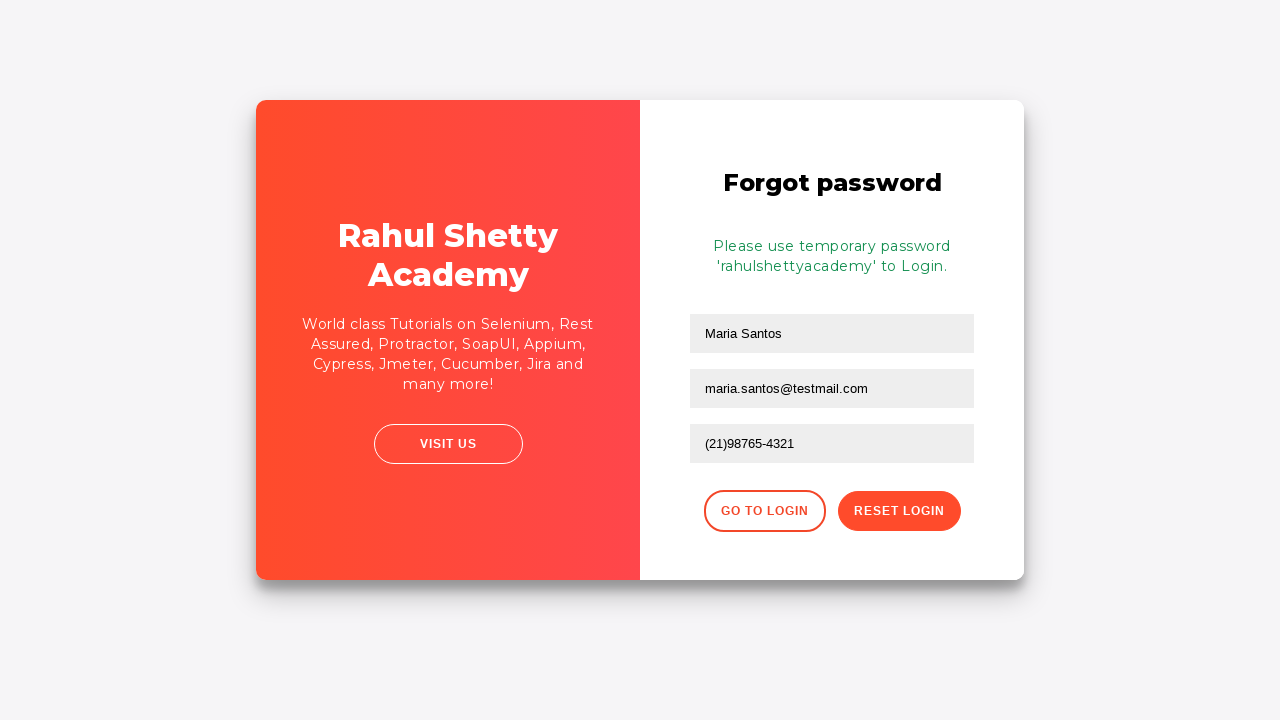

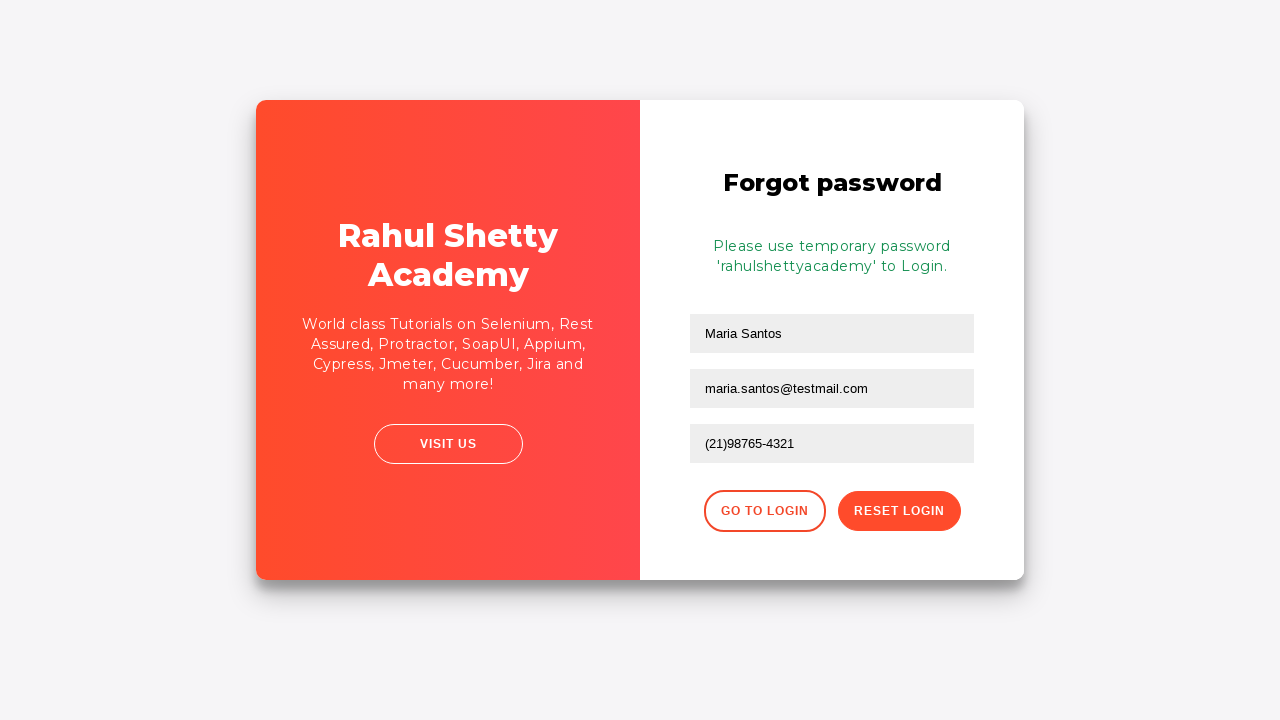